Verifies that the WebdriverIO homepage loads correctly by checking that the page title contains "WebdriverIO"

Starting URL: https://webdriver.io/

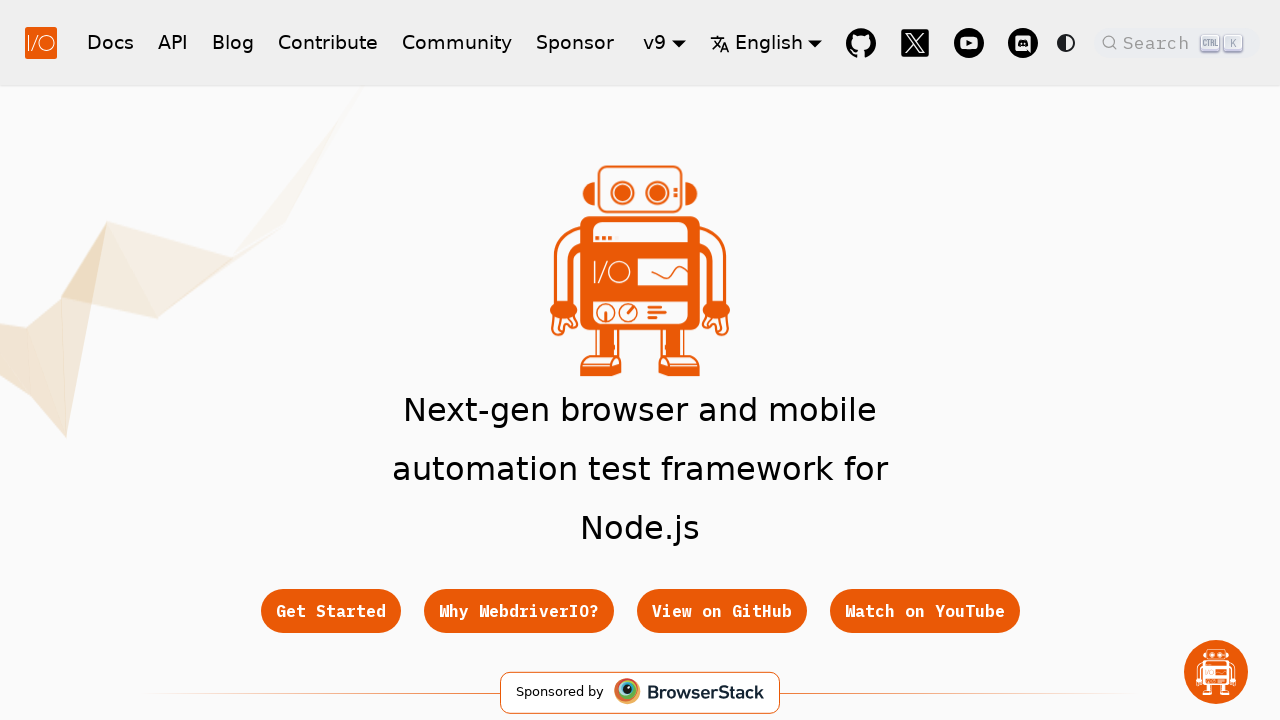

Navigated to WebdriverIO homepage
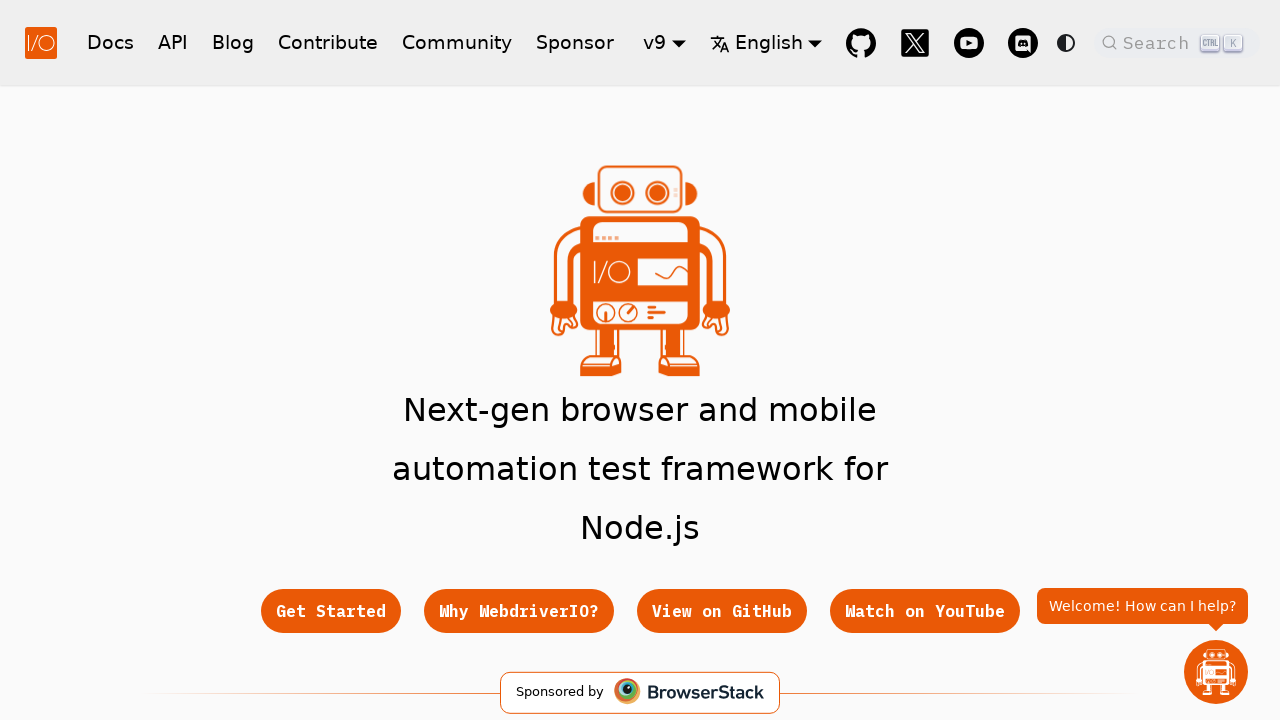

Retrieved page title
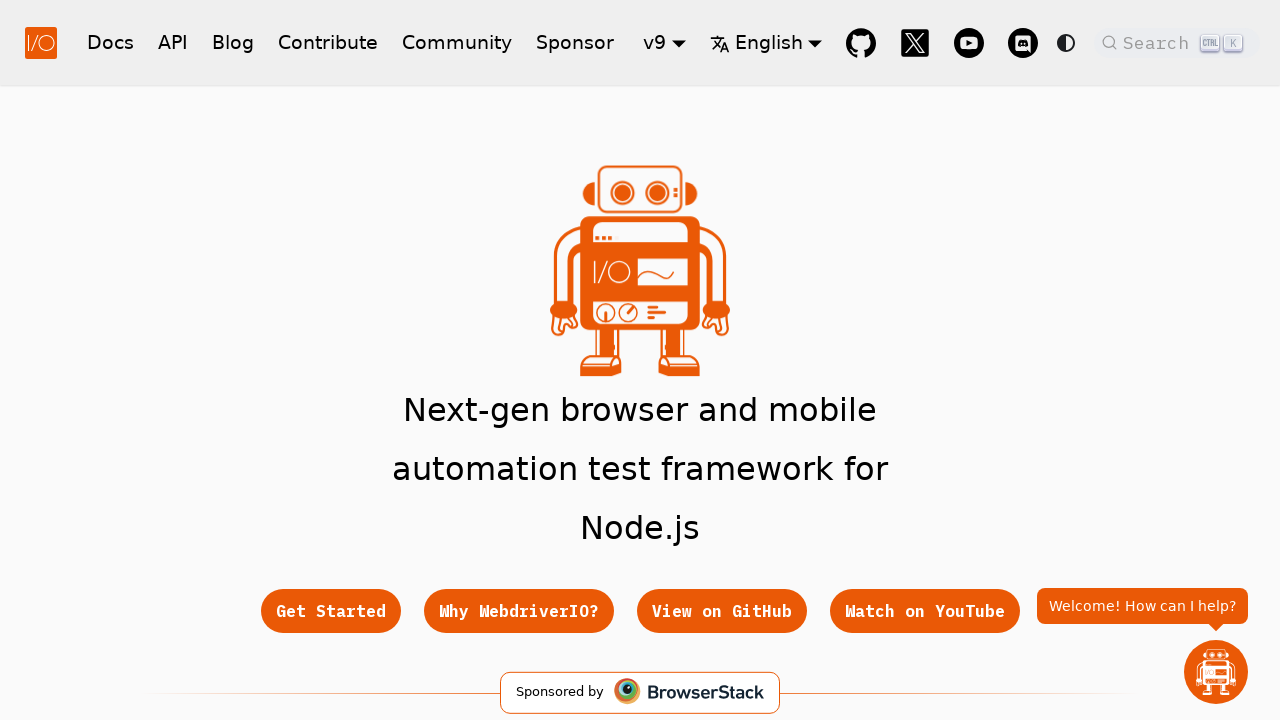

Verified page title contains 'WebdriverIO'
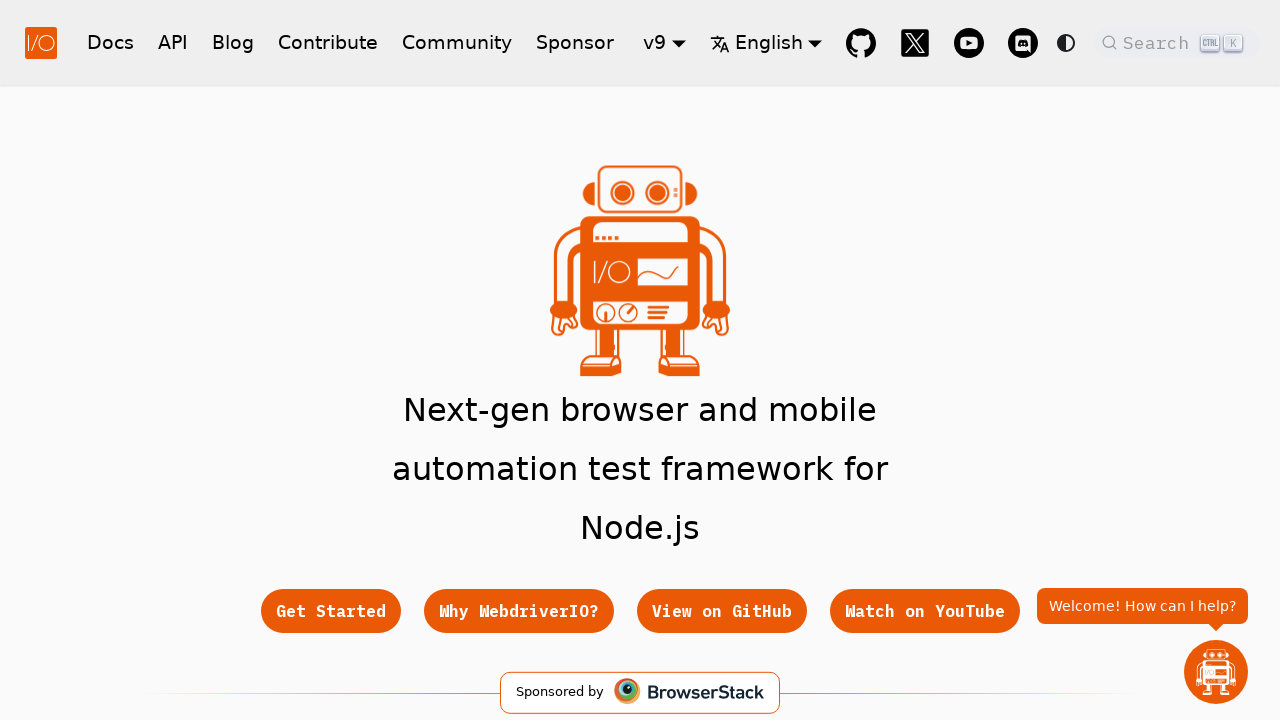

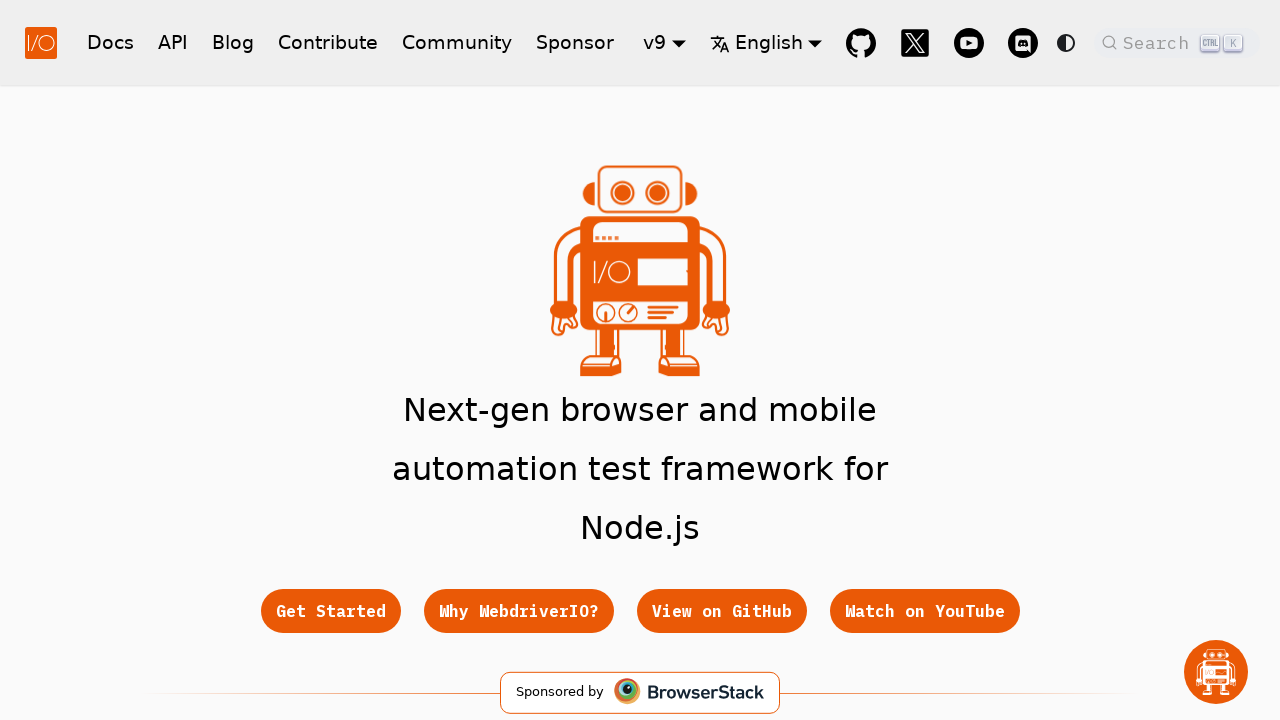